Tests alert popup functionality by entering text in a field, triggering an alert, and accepting it

Starting URL: https://rahulshettyacademy.com/AutomationPractice/

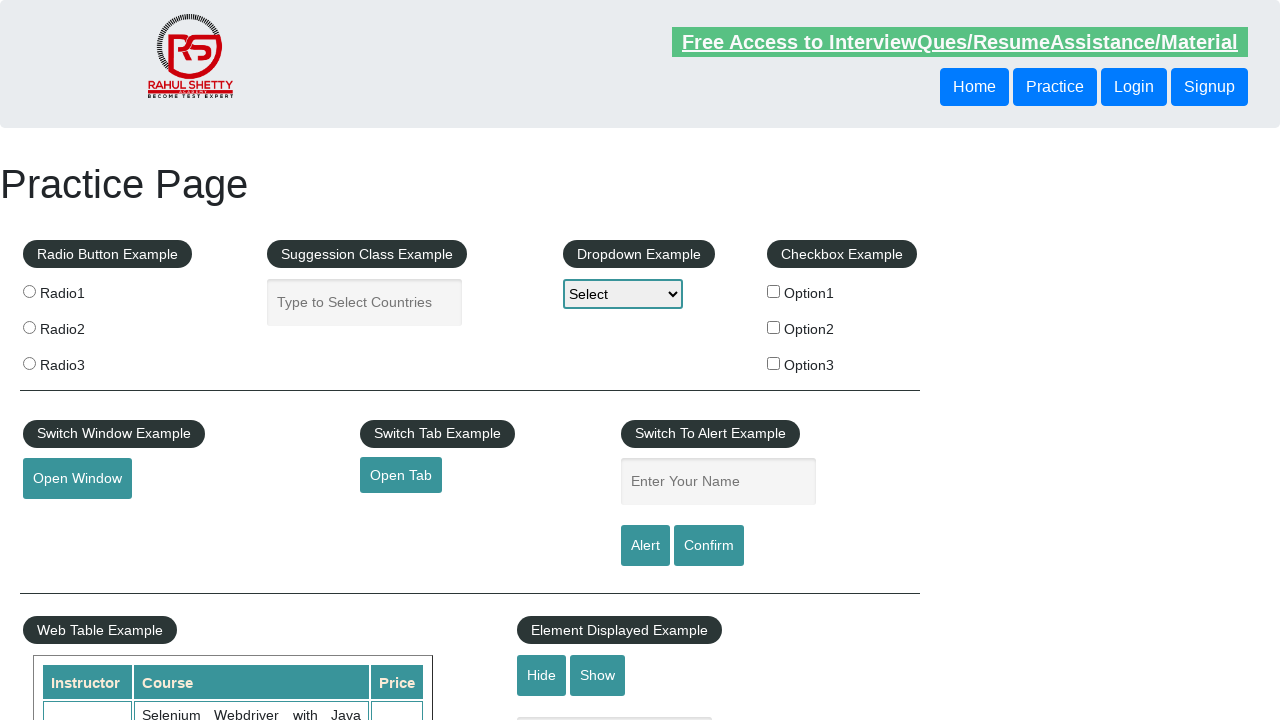

Entered 'testing' in the name field on #name
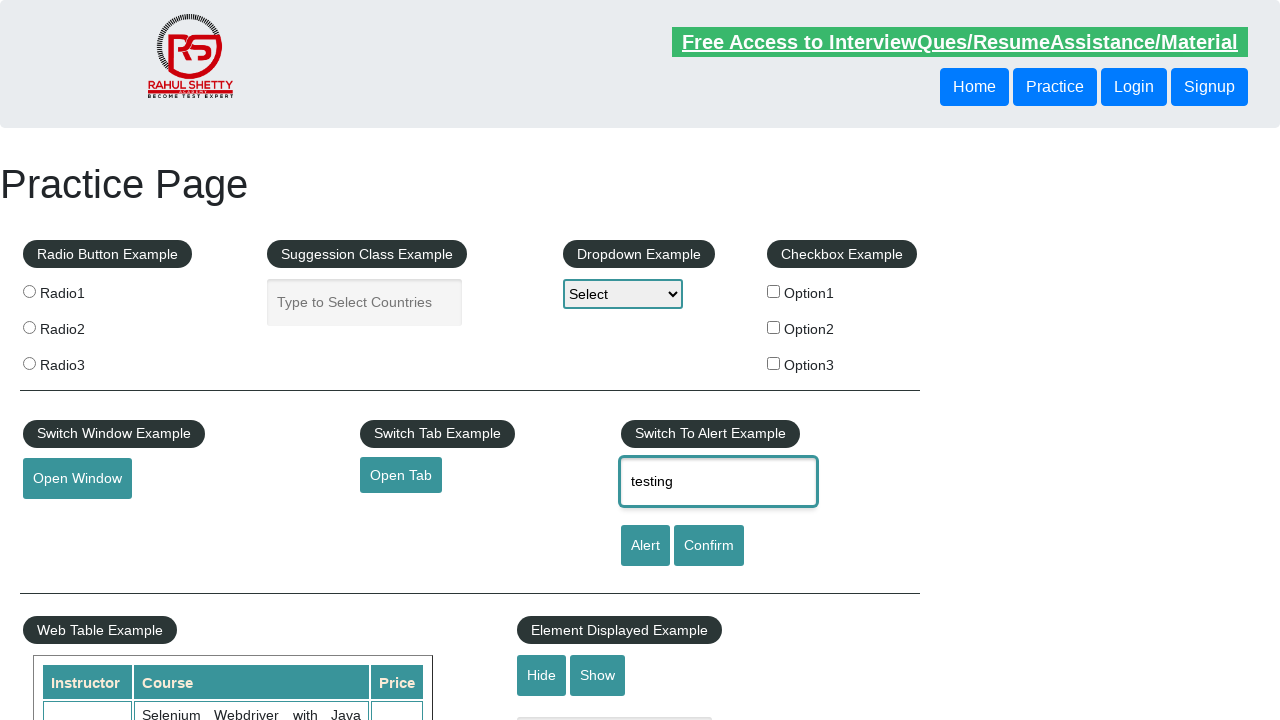

Clicked alert button to trigger popup at (645, 546) on #alertbtn
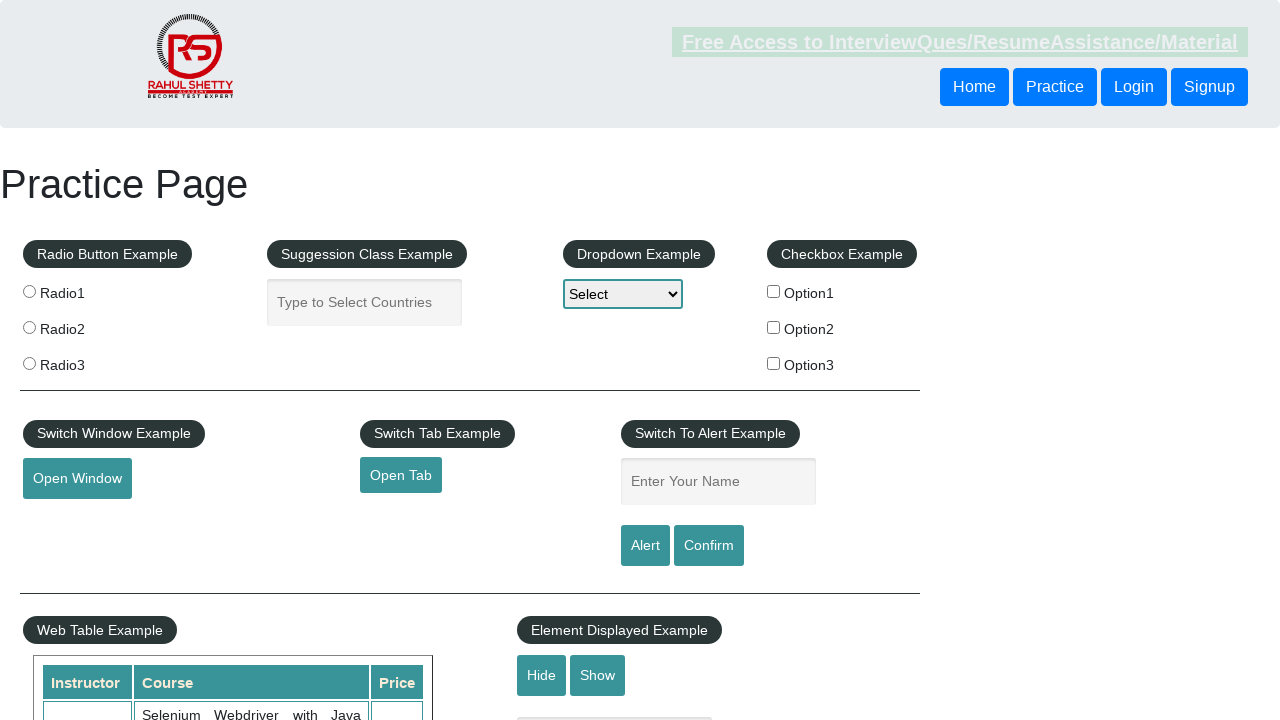

Set up dialog handler to accept alert popup
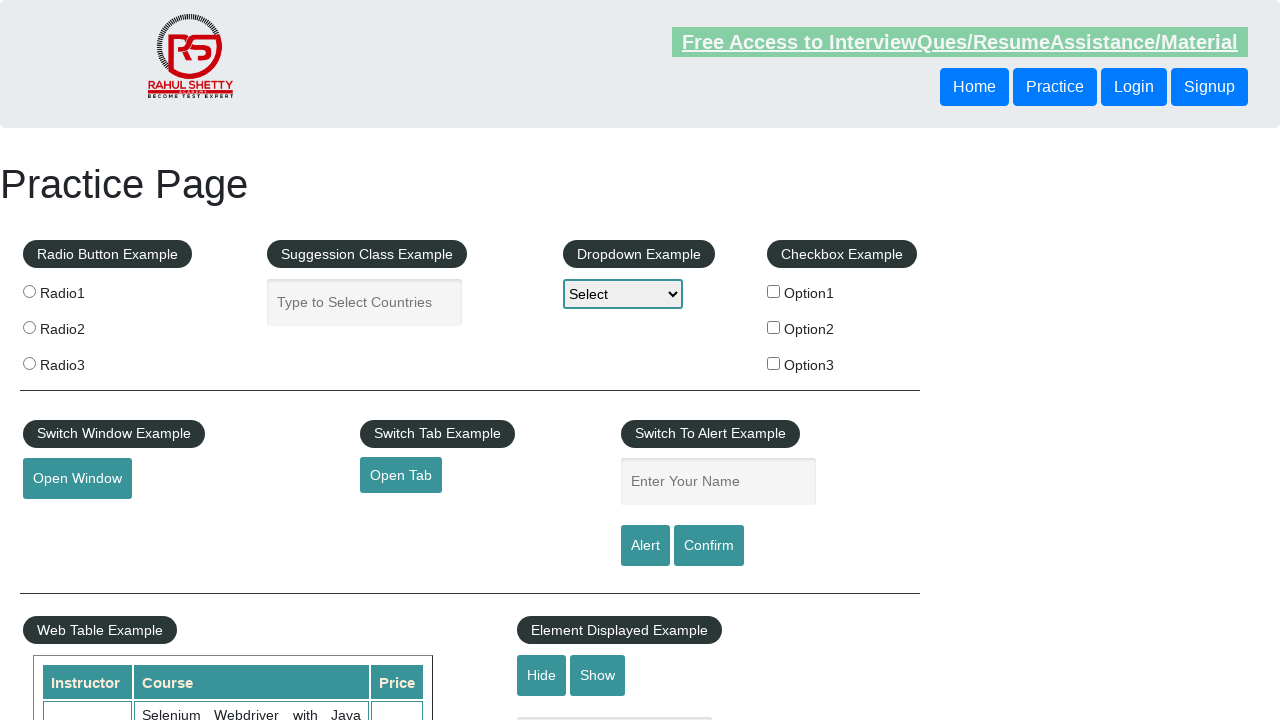

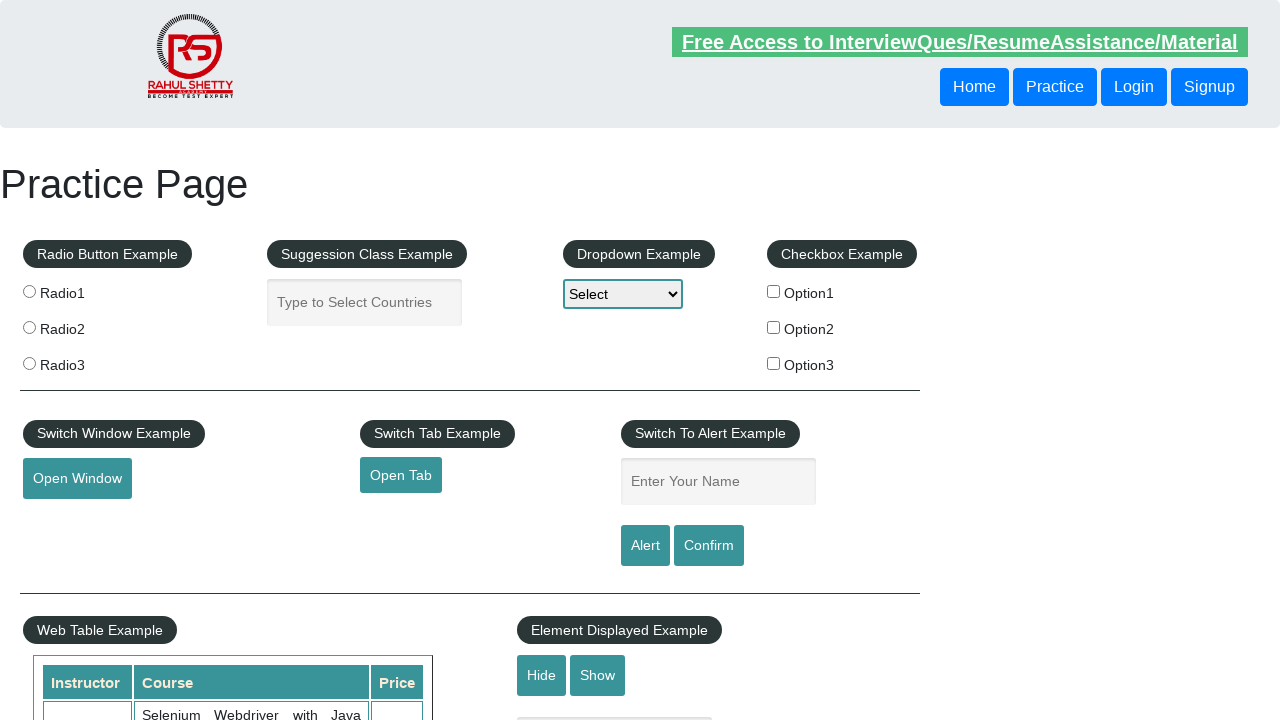